Tests opening multiple footer links in new tabs using keyboard shortcuts and switching between the opened windows

Starting URL: https://www.rahulshettyacademy.com/AutomationPractice/

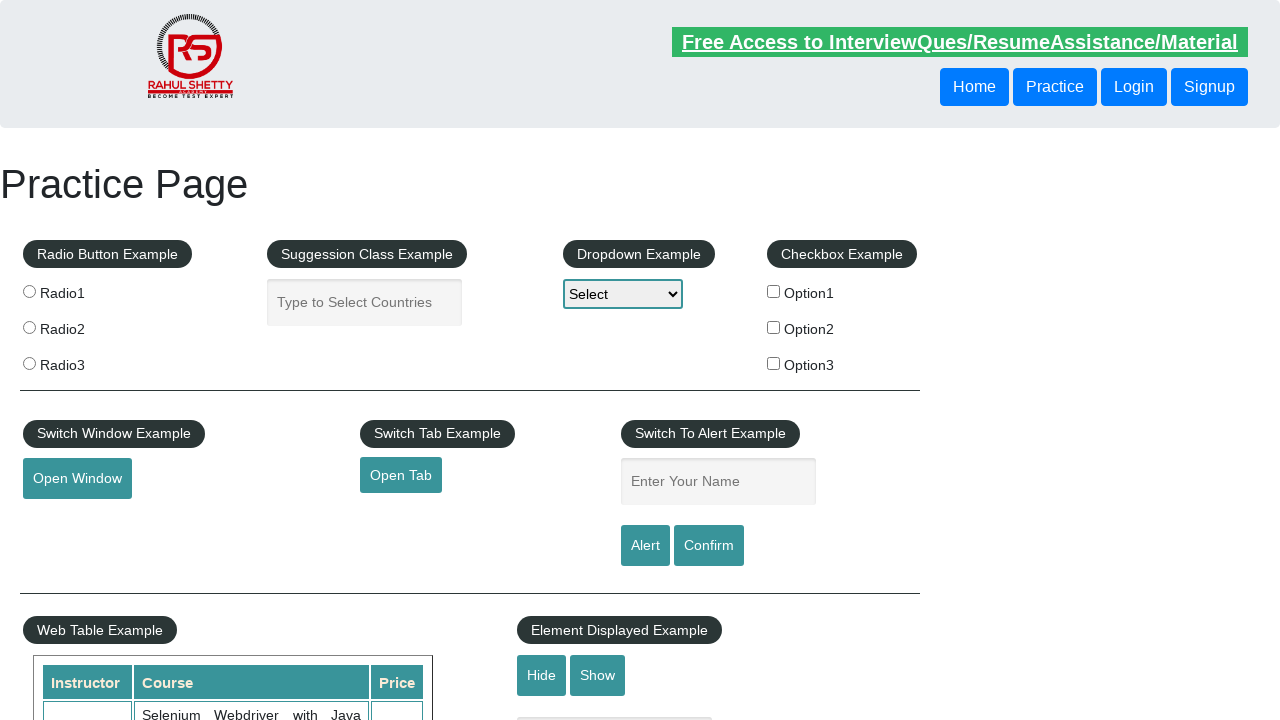

Footer element #gf-BIG loaded
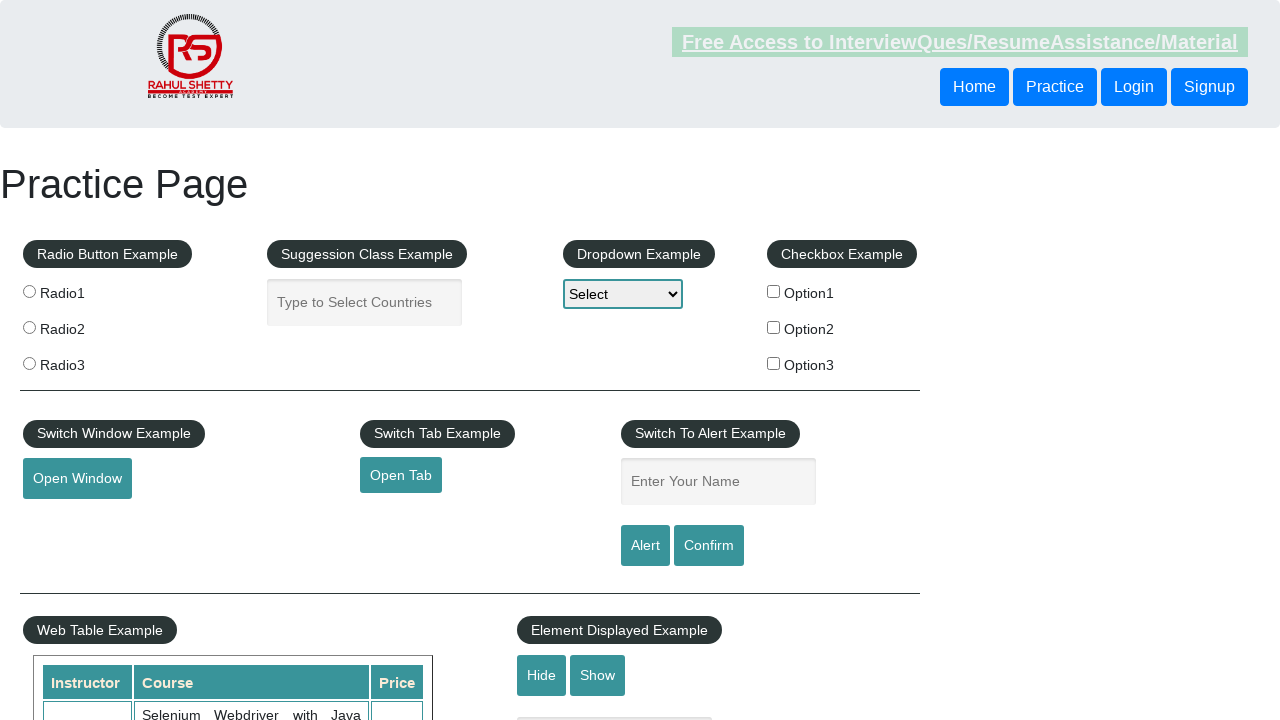

Located footer element #gf-BIG
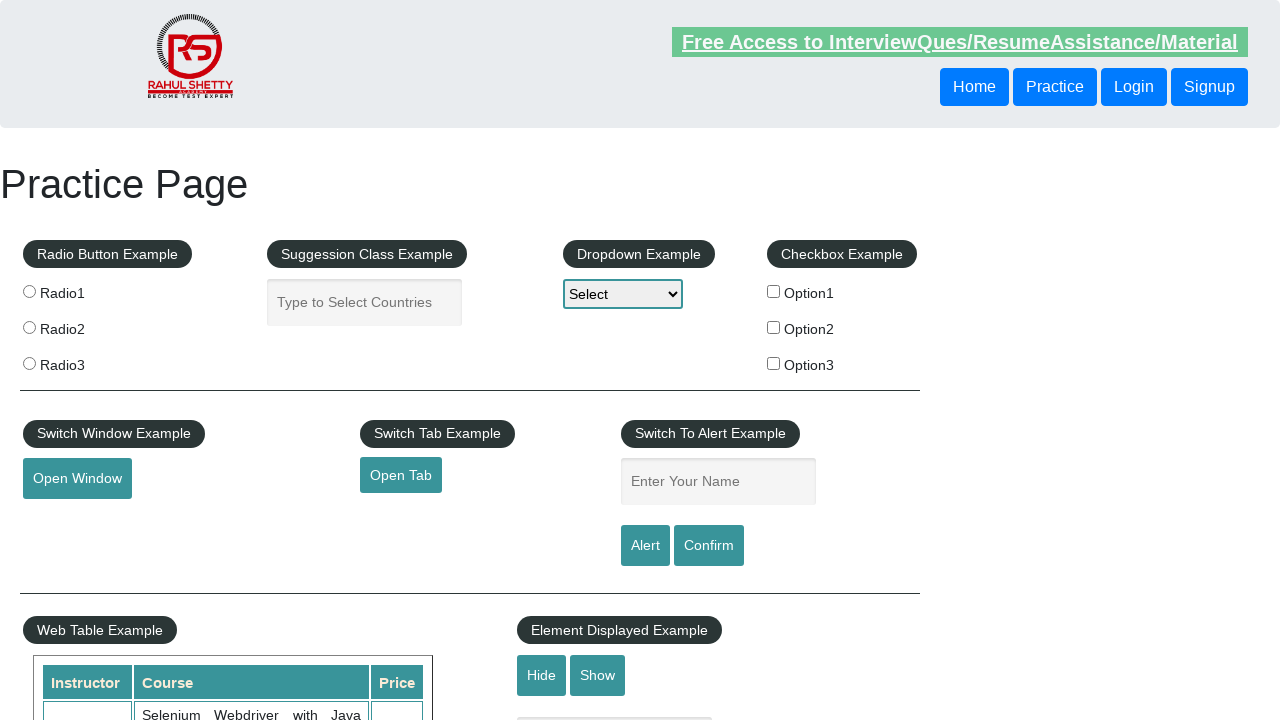

Located first column in footer table
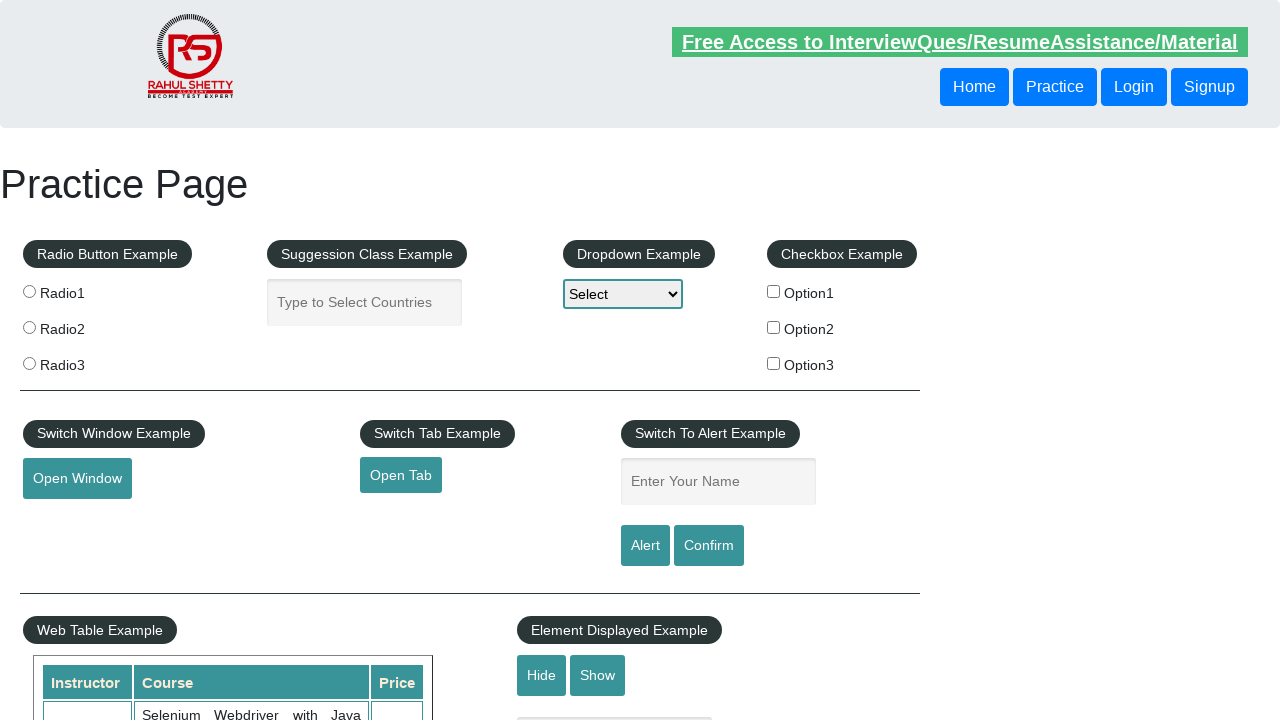

Retrieved 5 links from first column
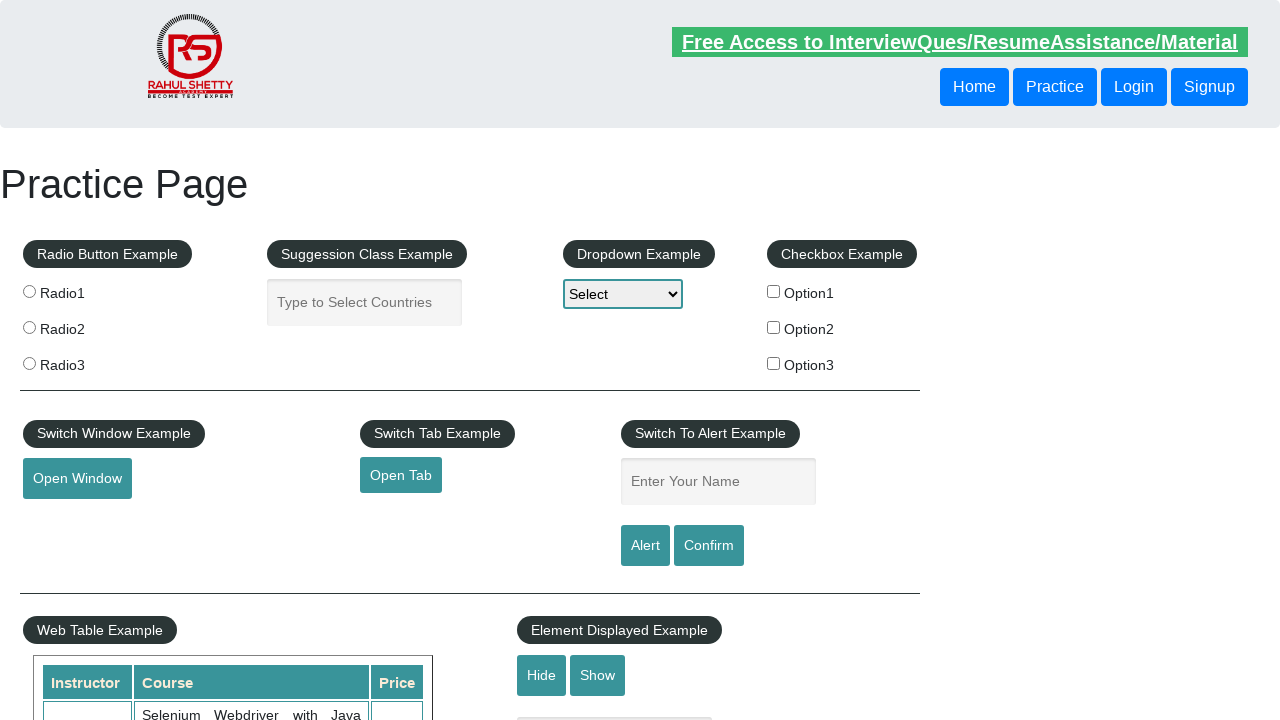

Opened link 1 in new tab using Ctrl+Click at (68, 520) on #gf-BIG >> xpath=//table/tbody/tr/td[1]/ul >> a >> nth=1
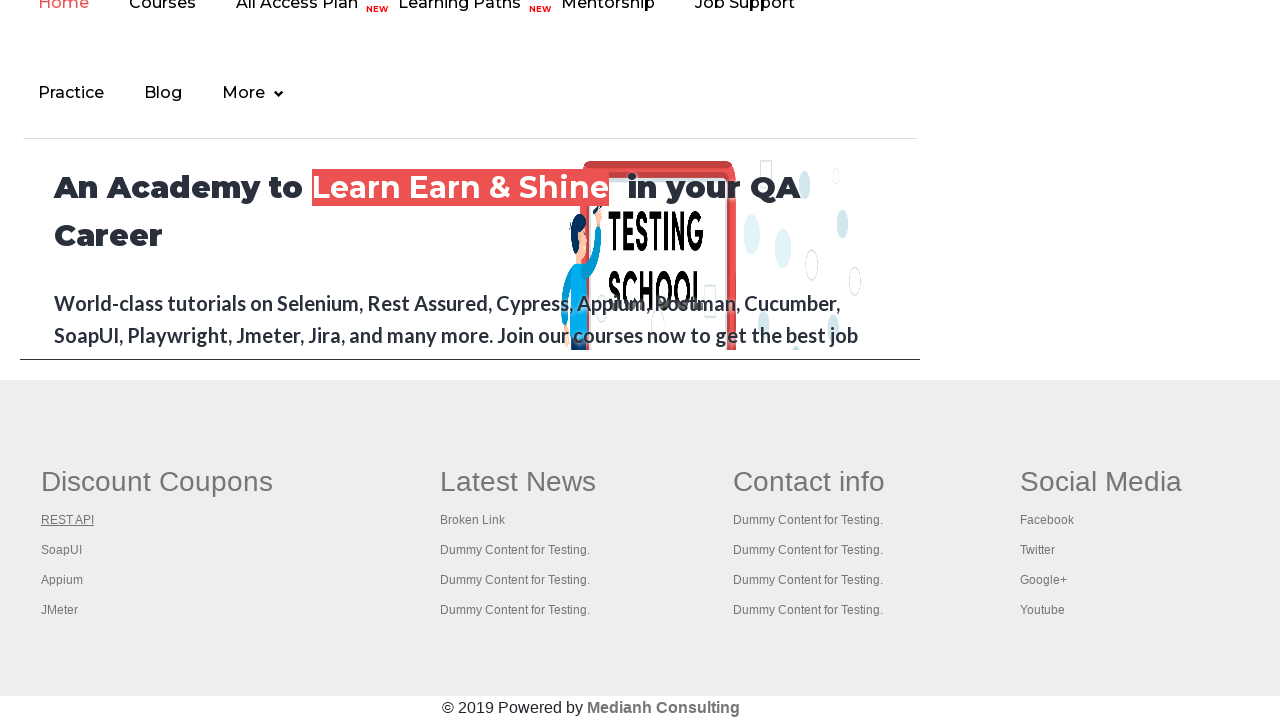

Opened link 2 in new tab using Ctrl+Click at (62, 550) on #gf-BIG >> xpath=//table/tbody/tr/td[1]/ul >> a >> nth=2
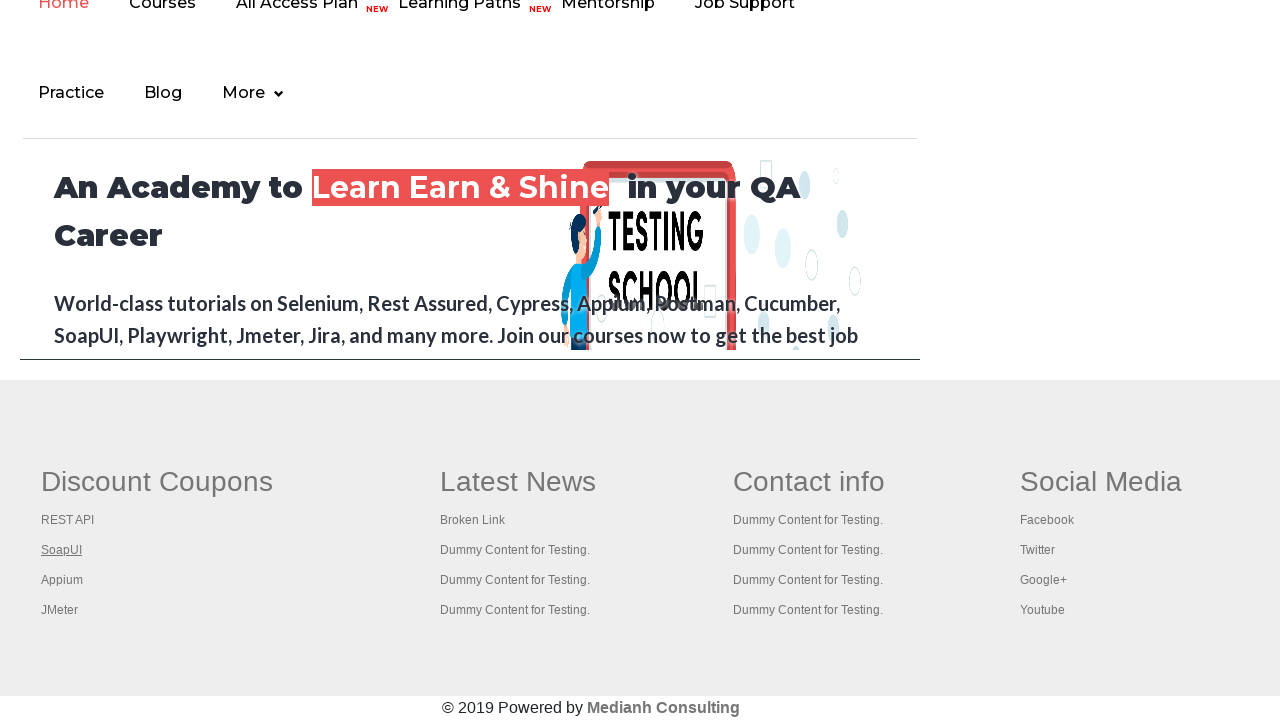

Opened link 3 in new tab using Ctrl+Click at (62, 580) on #gf-BIG >> xpath=//table/tbody/tr/td[1]/ul >> a >> nth=3
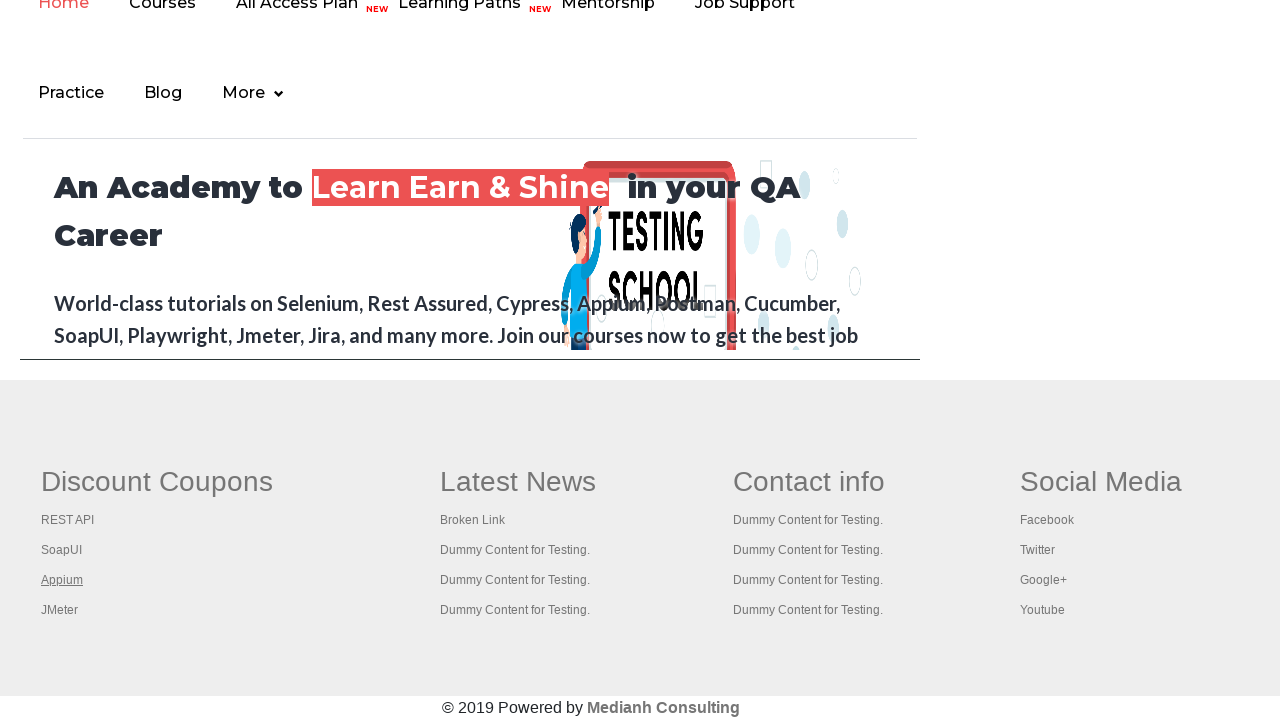

Opened link 4 in new tab using Ctrl+Click at (60, 610) on #gf-BIG >> xpath=//table/tbody/tr/td[1]/ul >> a >> nth=4
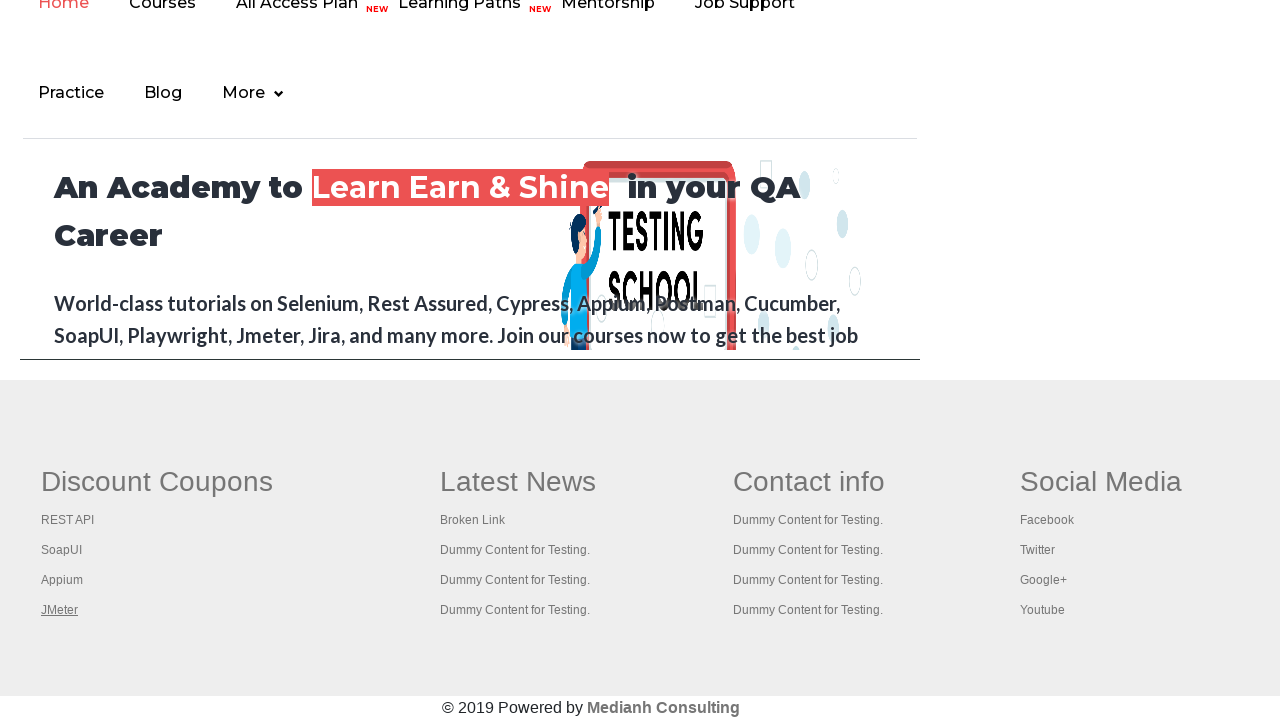

Retrieved all 5 open tabs/pages
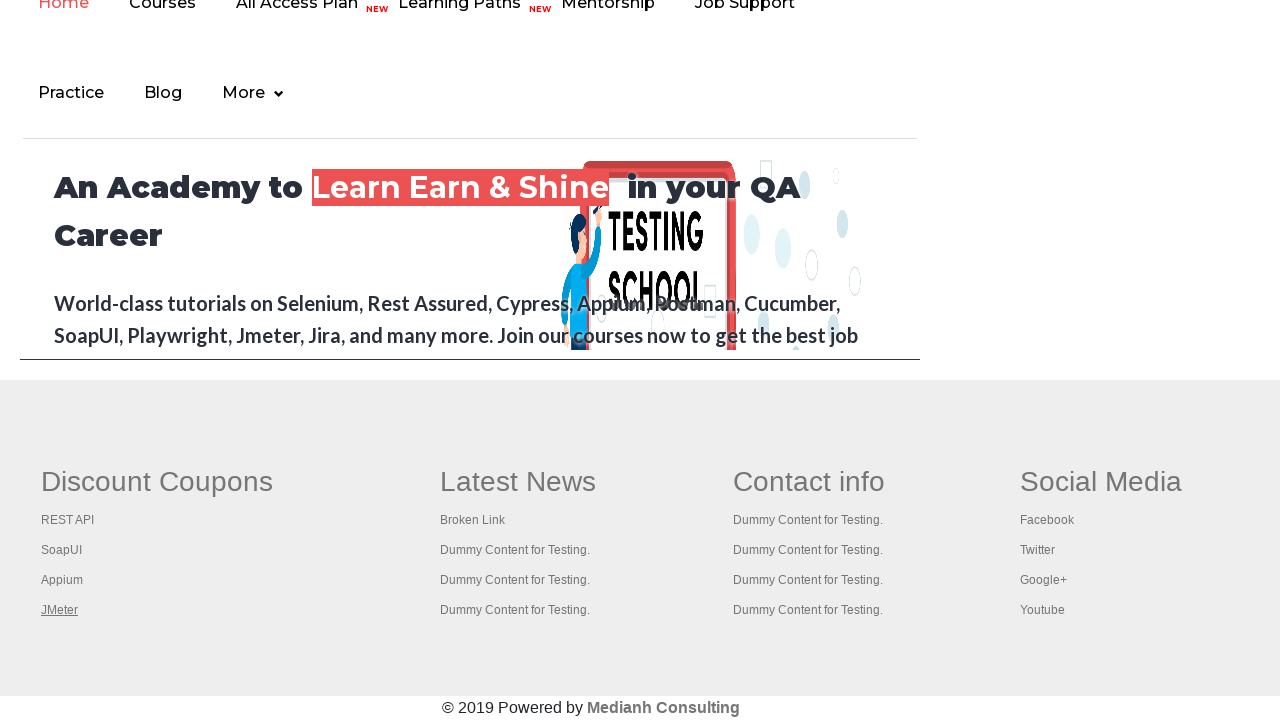

Switched focus to a tab and brought it to front
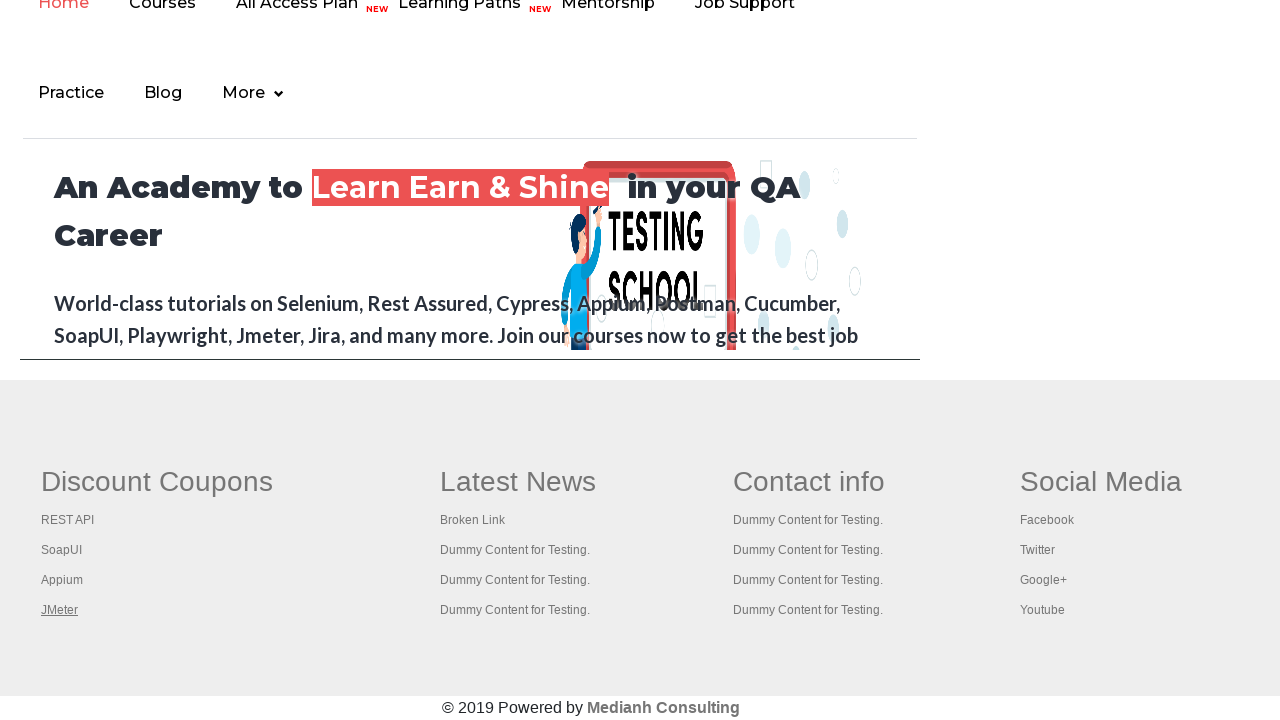

Switched focus to a tab and brought it to front
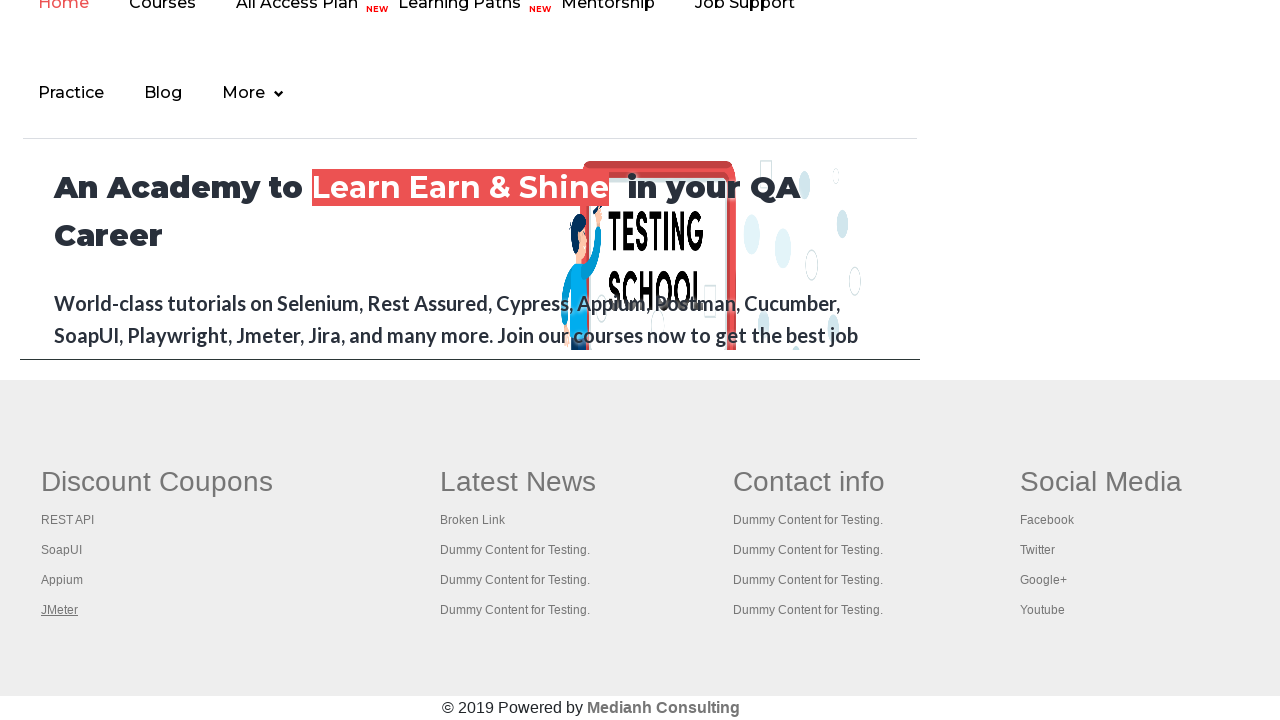

Switched focus to a tab and brought it to front
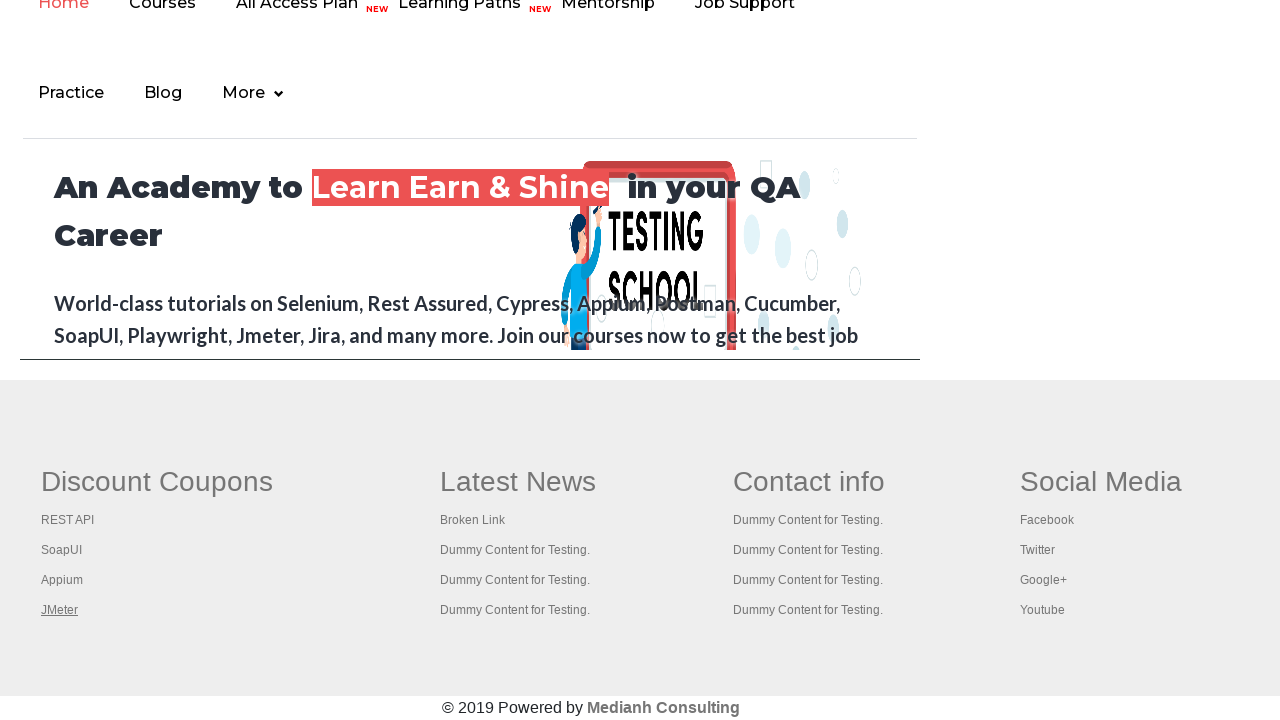

Switched focus to a tab and brought it to front
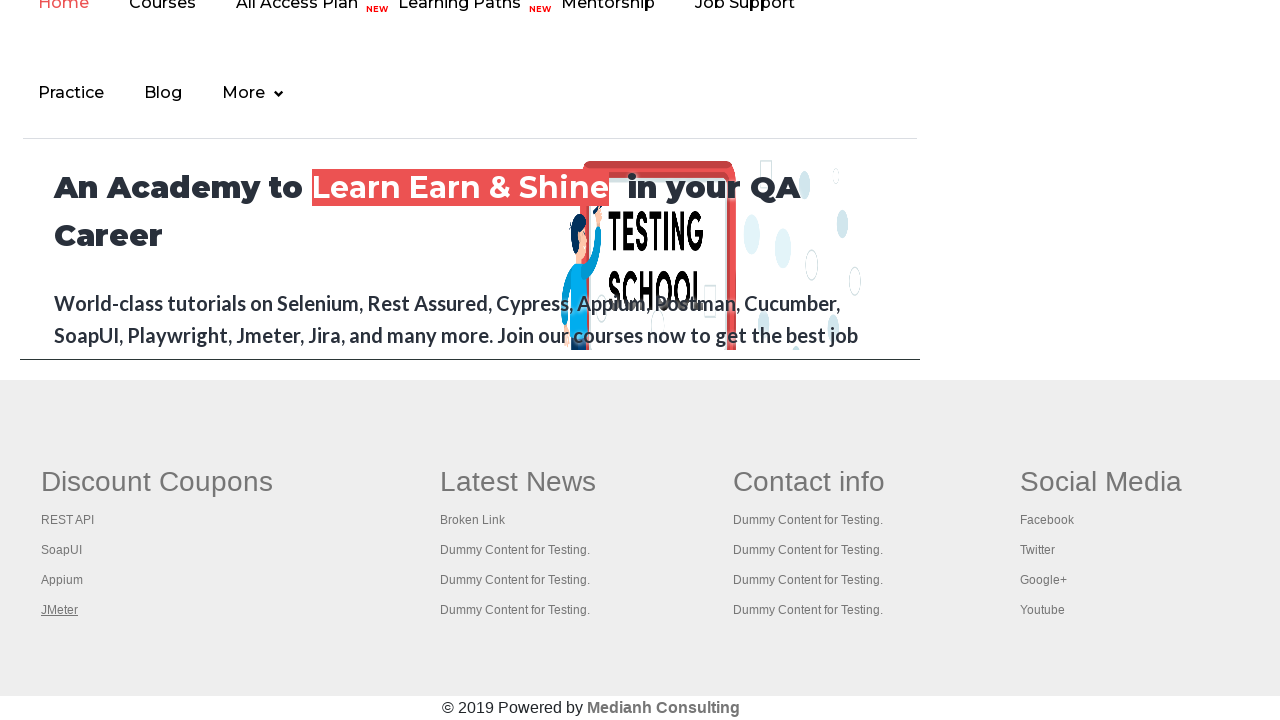

Switched focus to a tab and brought it to front
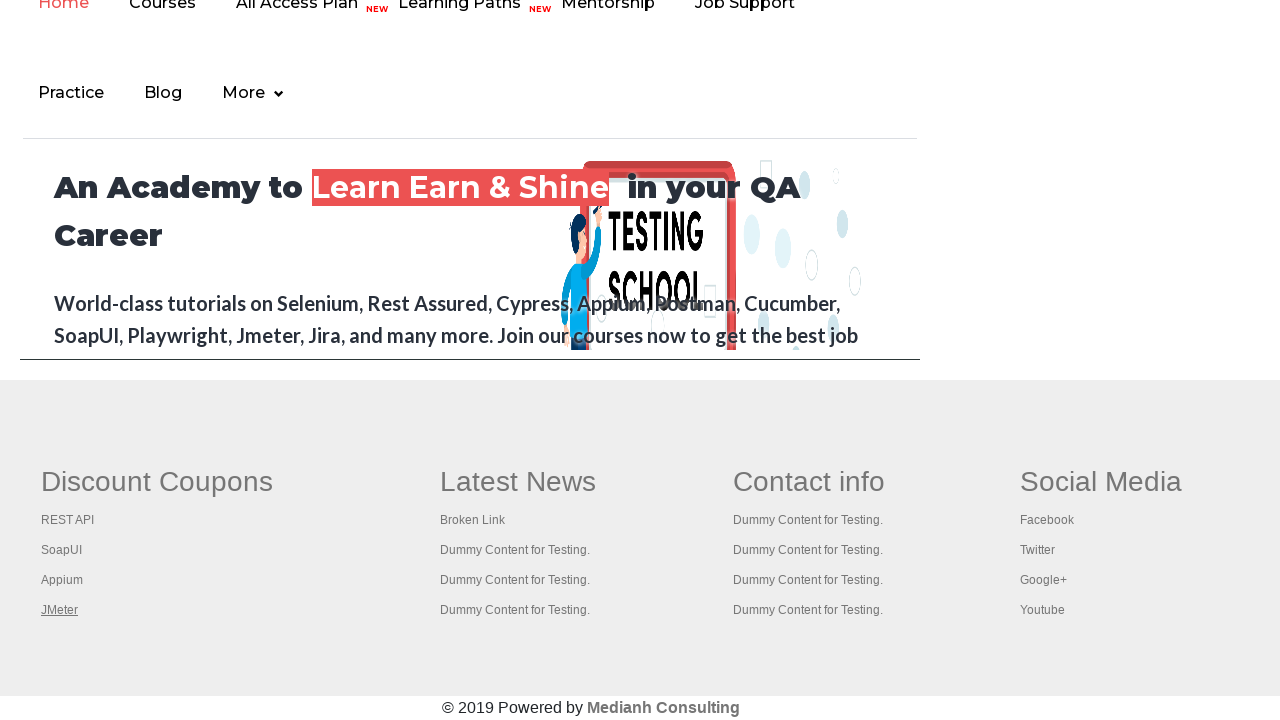

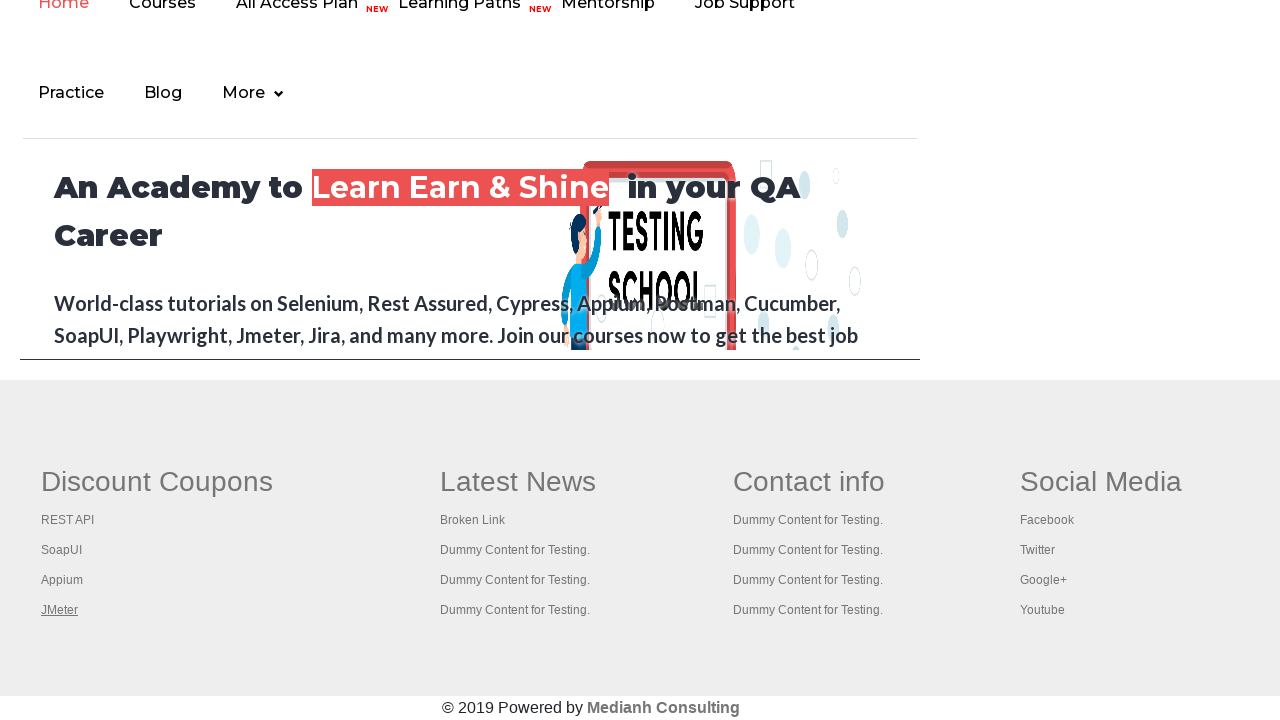